Tests e-commerce functionality by adding multiple items to cart, applying a promo code, and proceeding through checkout

Starting URL: https://rahulshettyacademy.com/seleniumPractise/#/

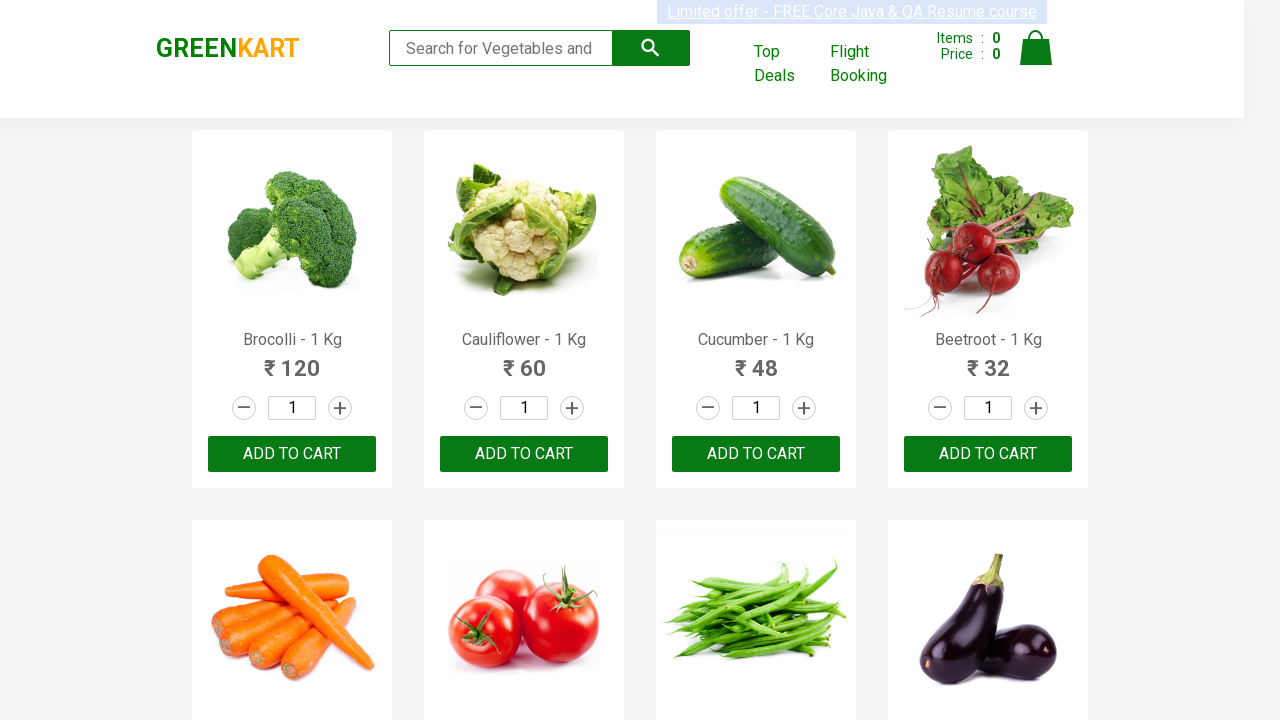

Located all product elements on the page
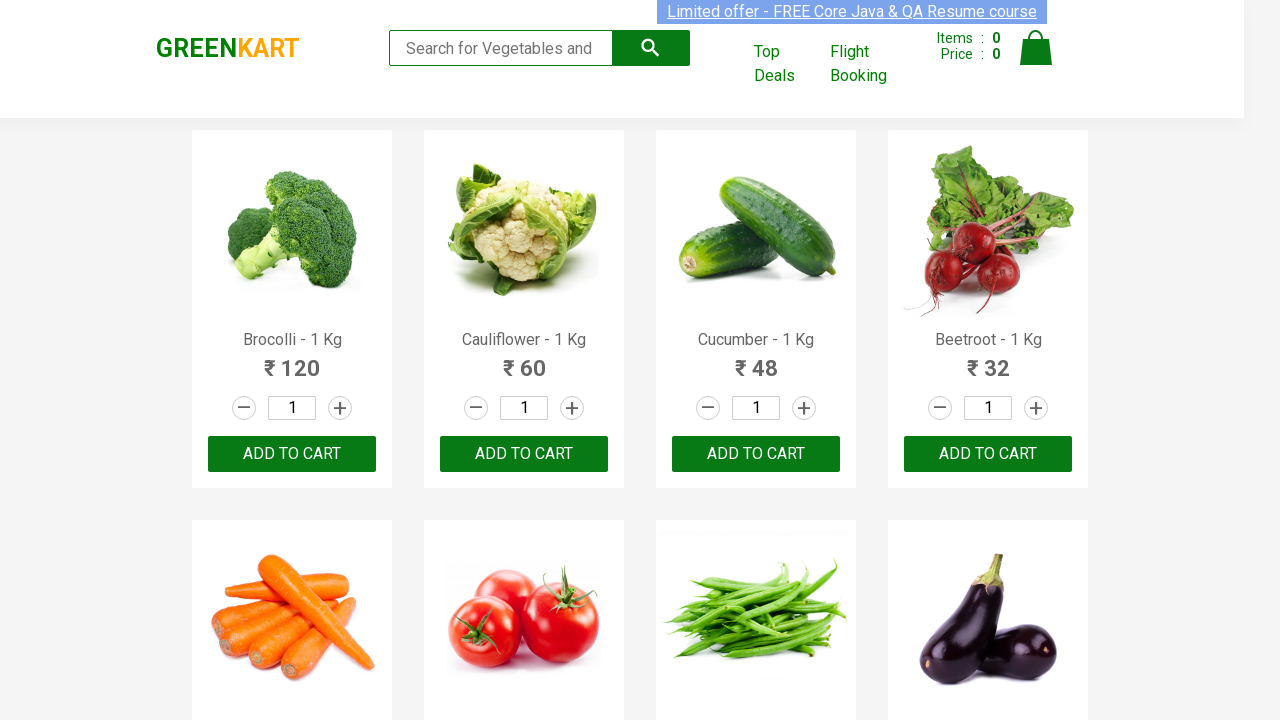

Retrieved product text from item 0
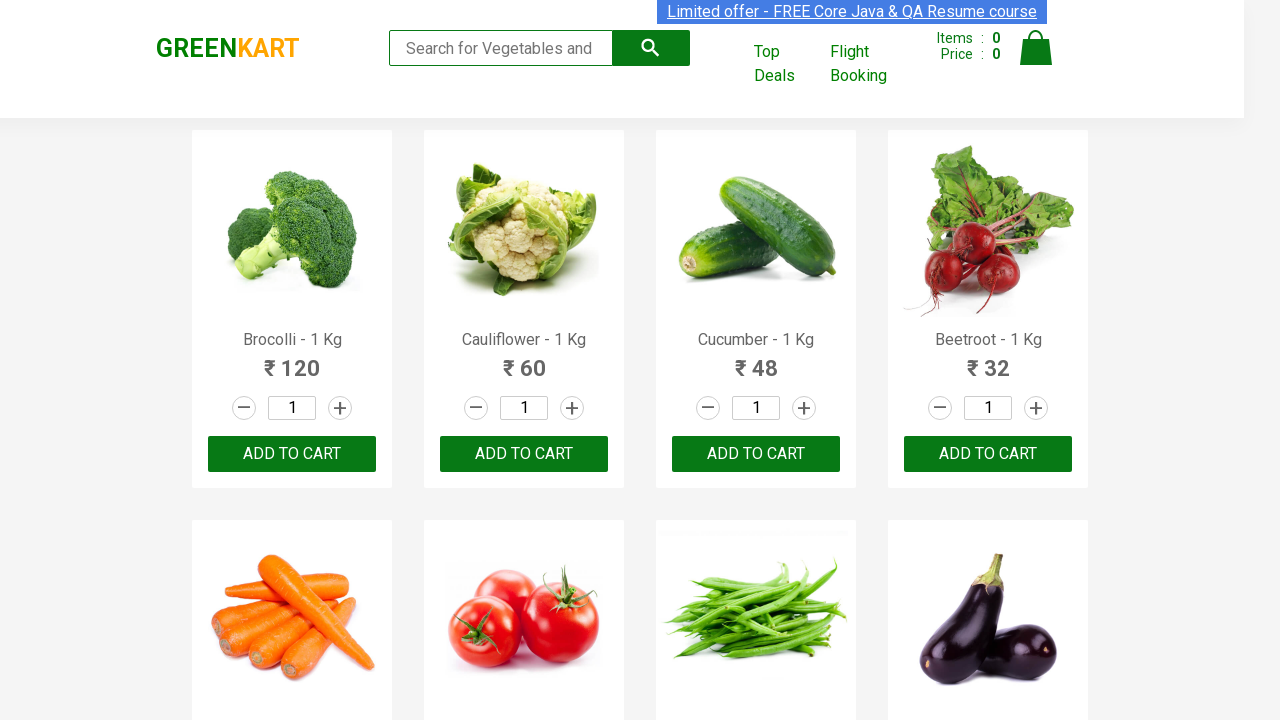

Retrieved product text from item 1
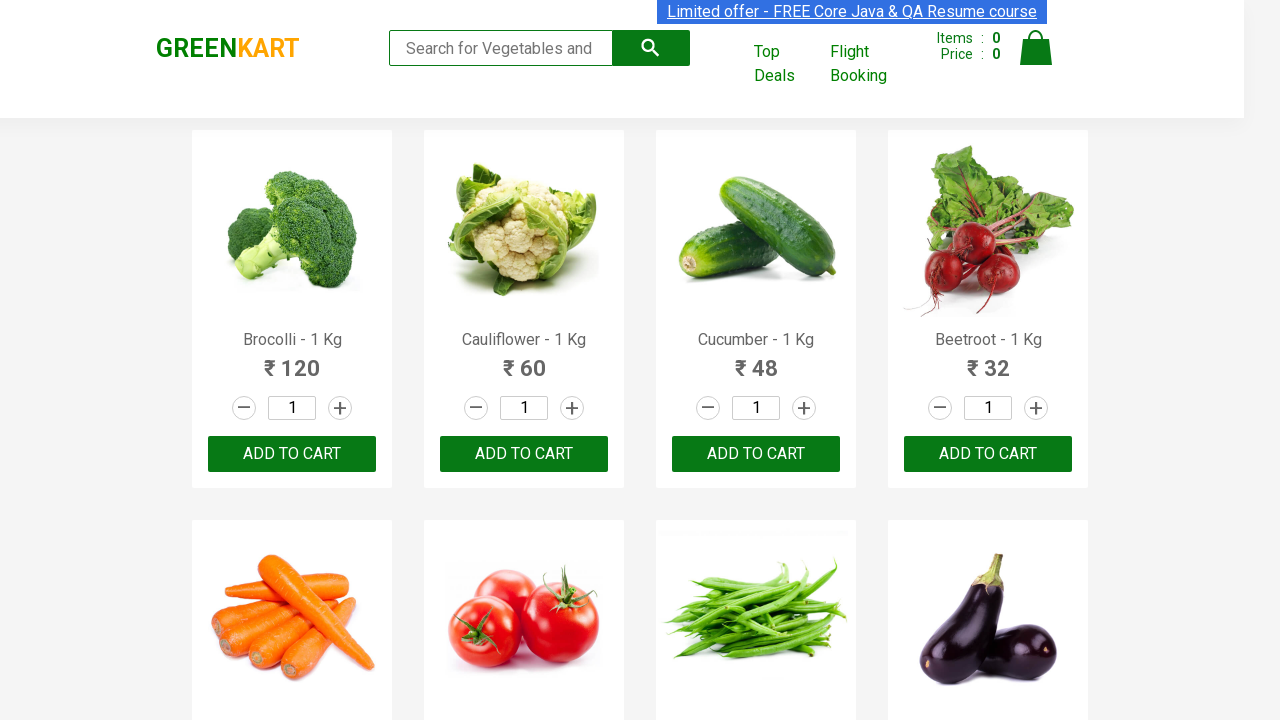

Retrieved product text from item 2
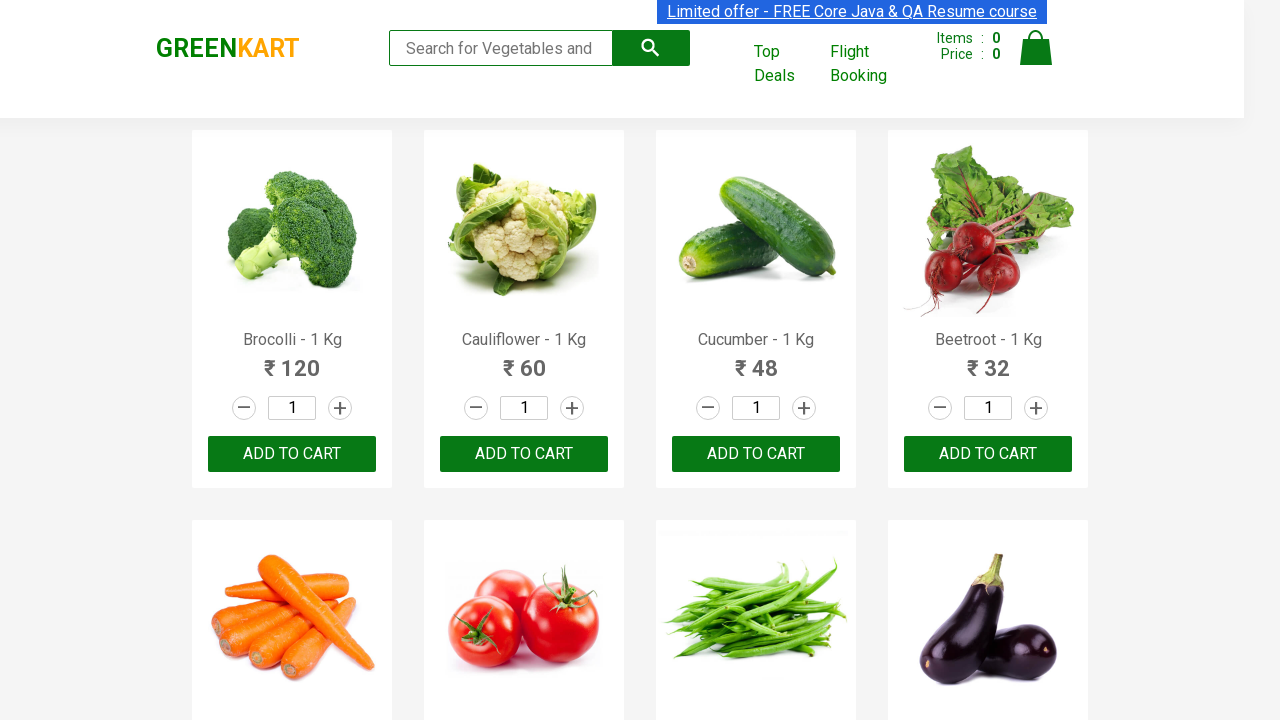

Added 'Cucumber' to cart at (756, 454) on div.product-action > button >> nth=2
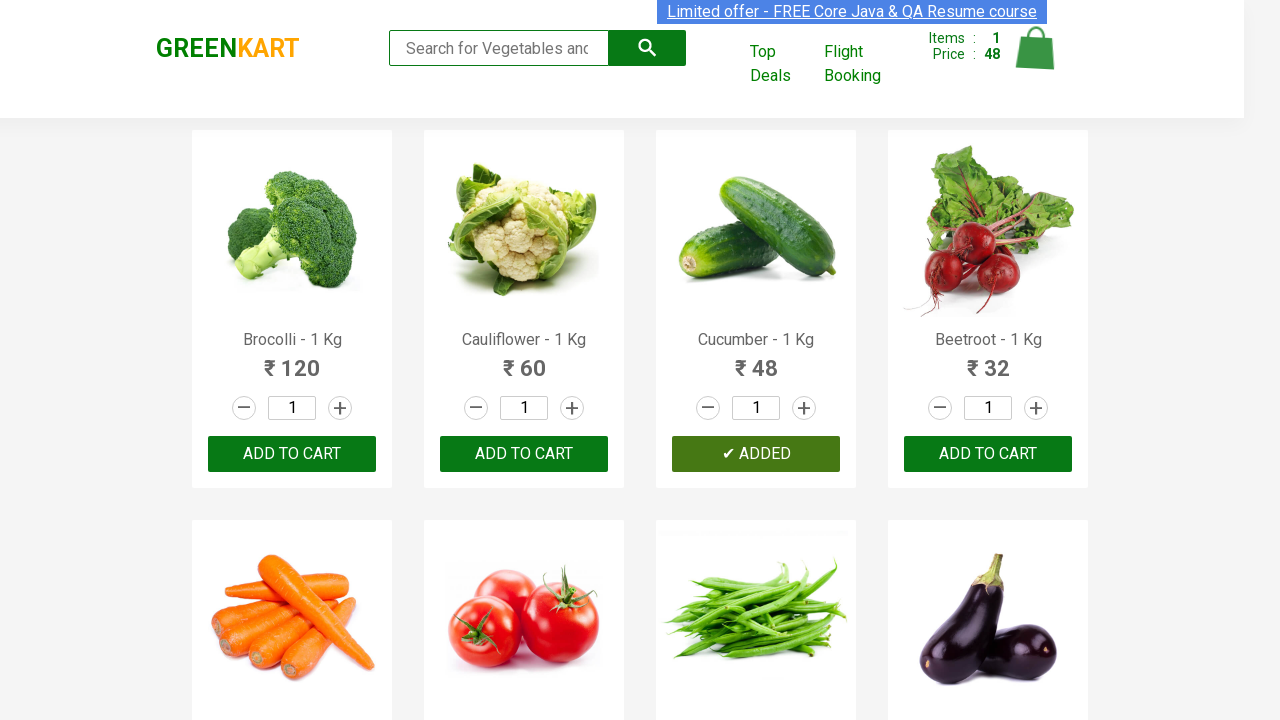

Retrieved product text from item 3
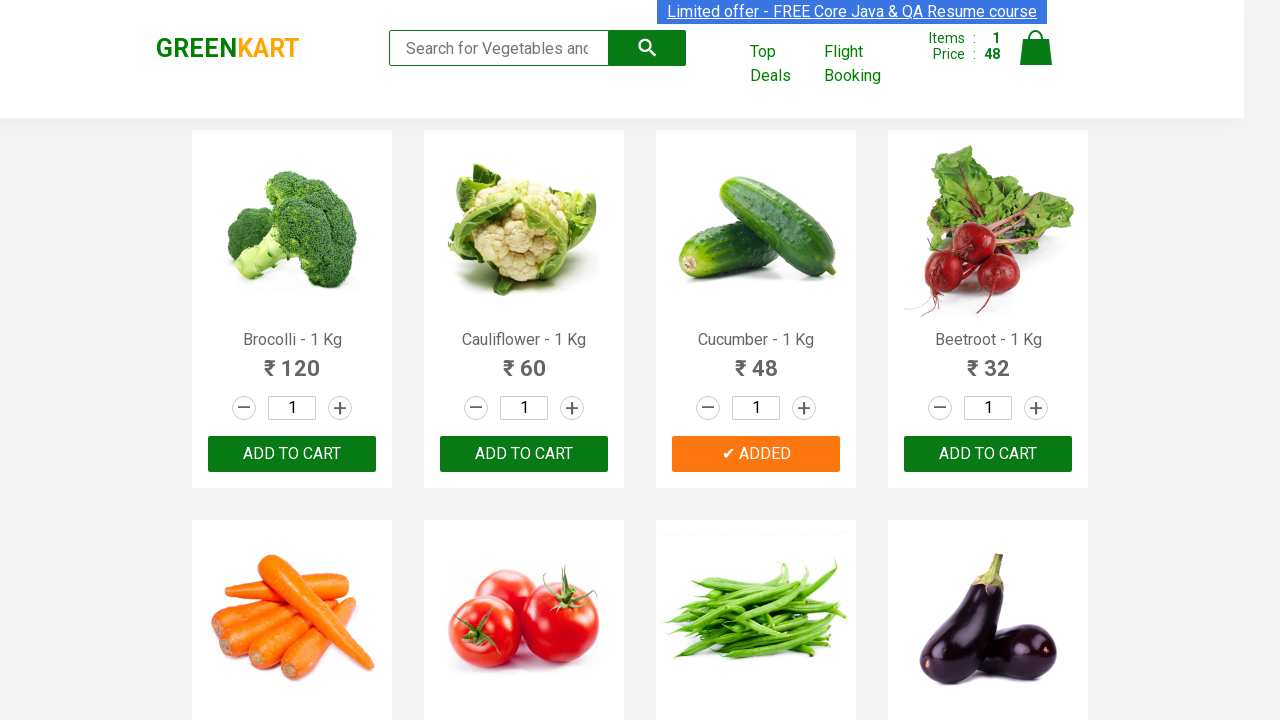

Added 'Beetroot' to cart at (988, 454) on div.product-action > button >> nth=3
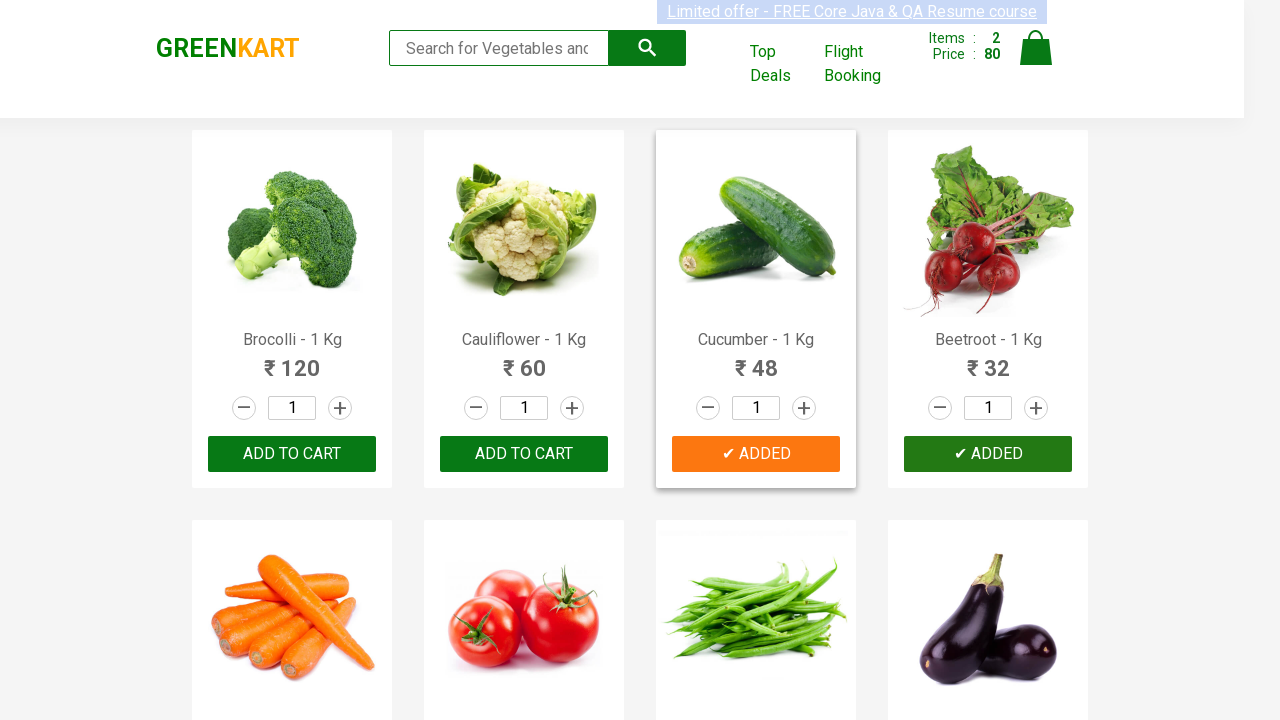

Clicked cart icon to view cart at (1036, 48) on img[alt='Cart']
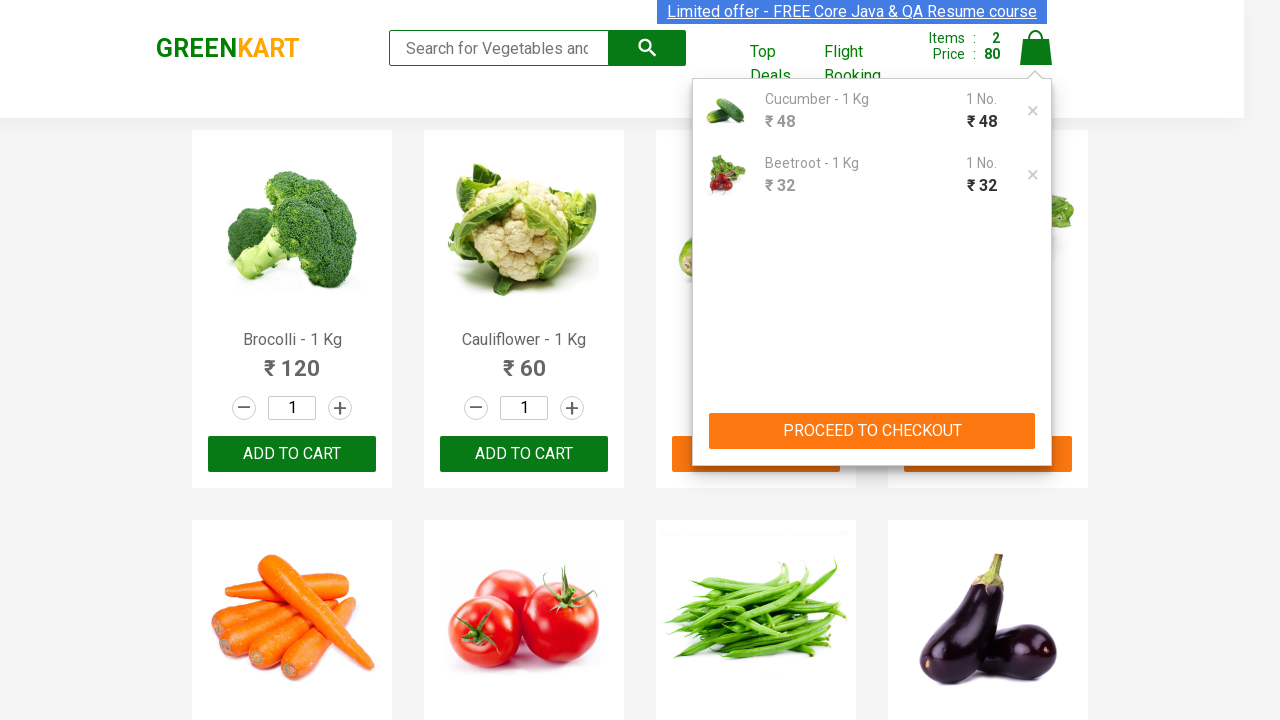

Clicked 'PROCEED TO CHECKOUT' button at (872, 431) on button:has-text('PROCEED TO CHECKOUT')
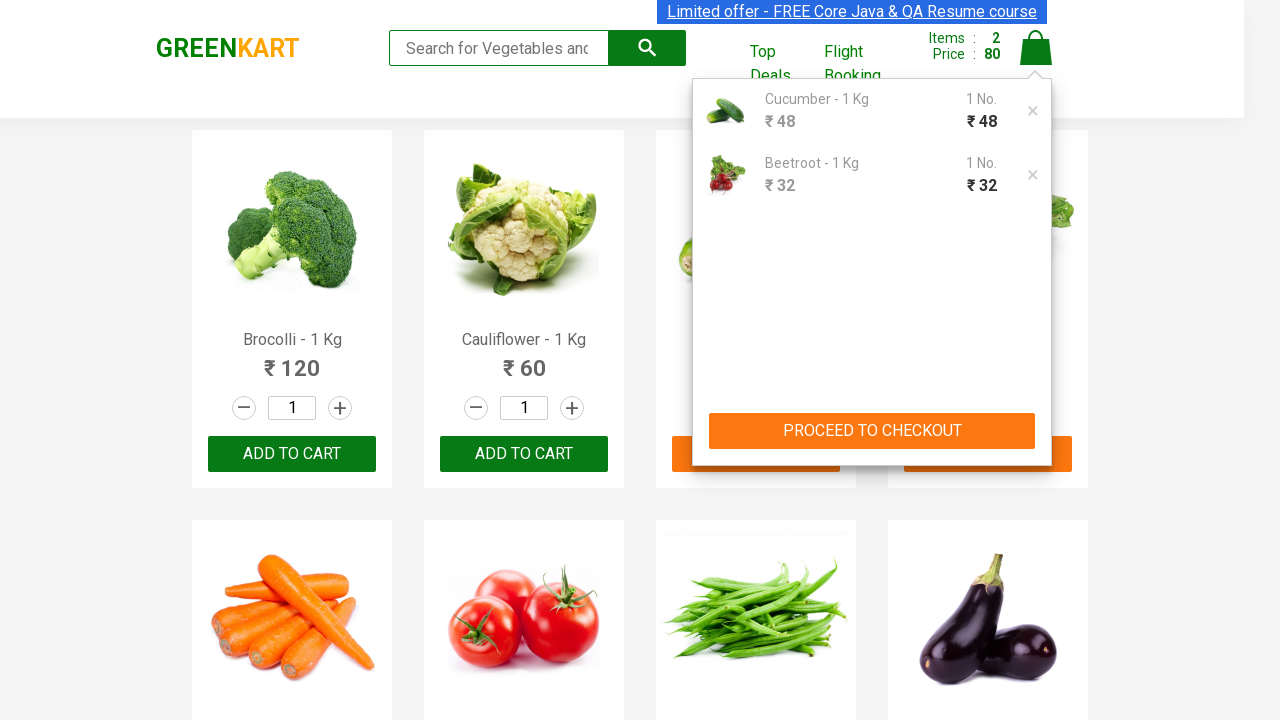

Promo code input field became visible
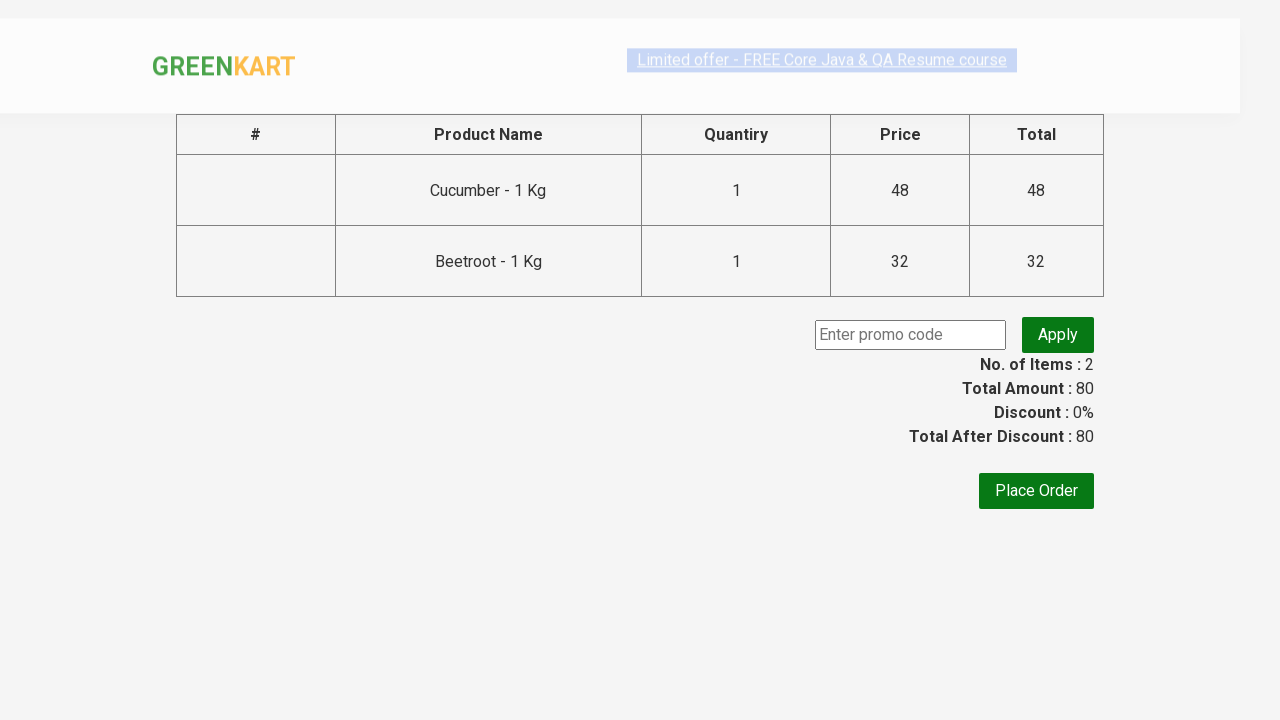

Filled promo code field with 'rahulshettyacademy' on input.promoCode
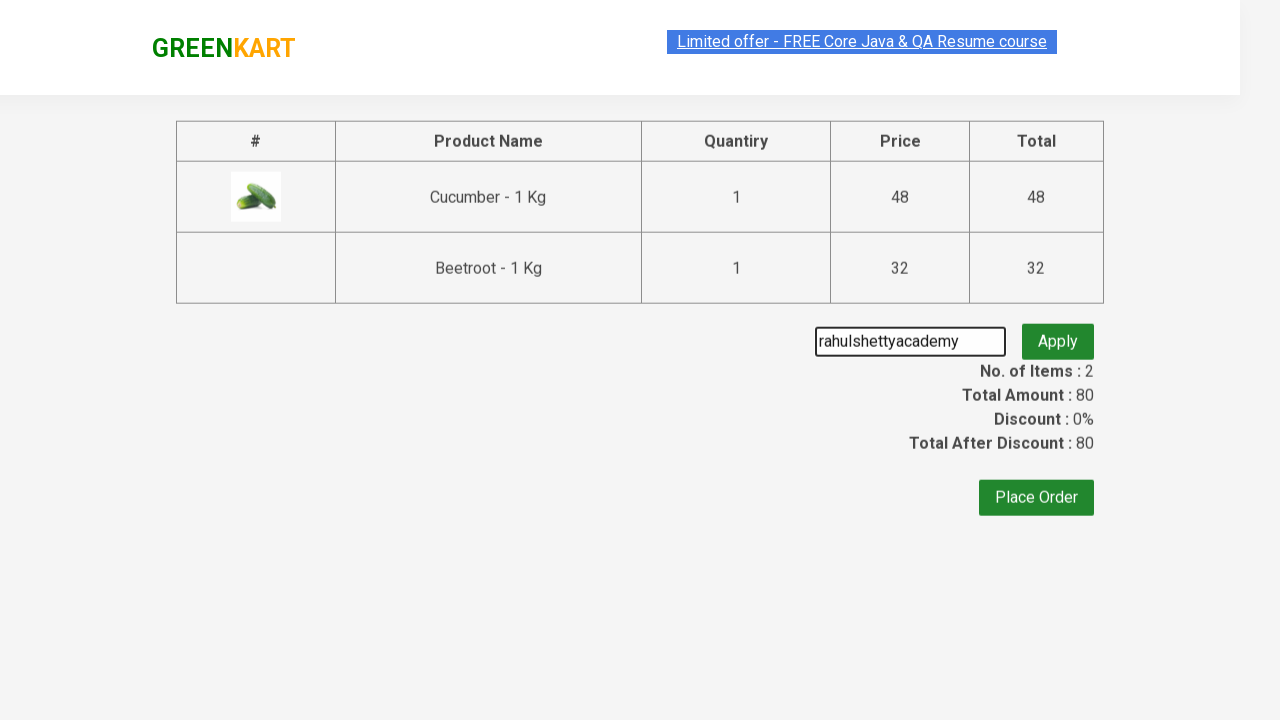

Clicked 'Apply' button to apply promo code at (1058, 335) on button:has-text('Apply')
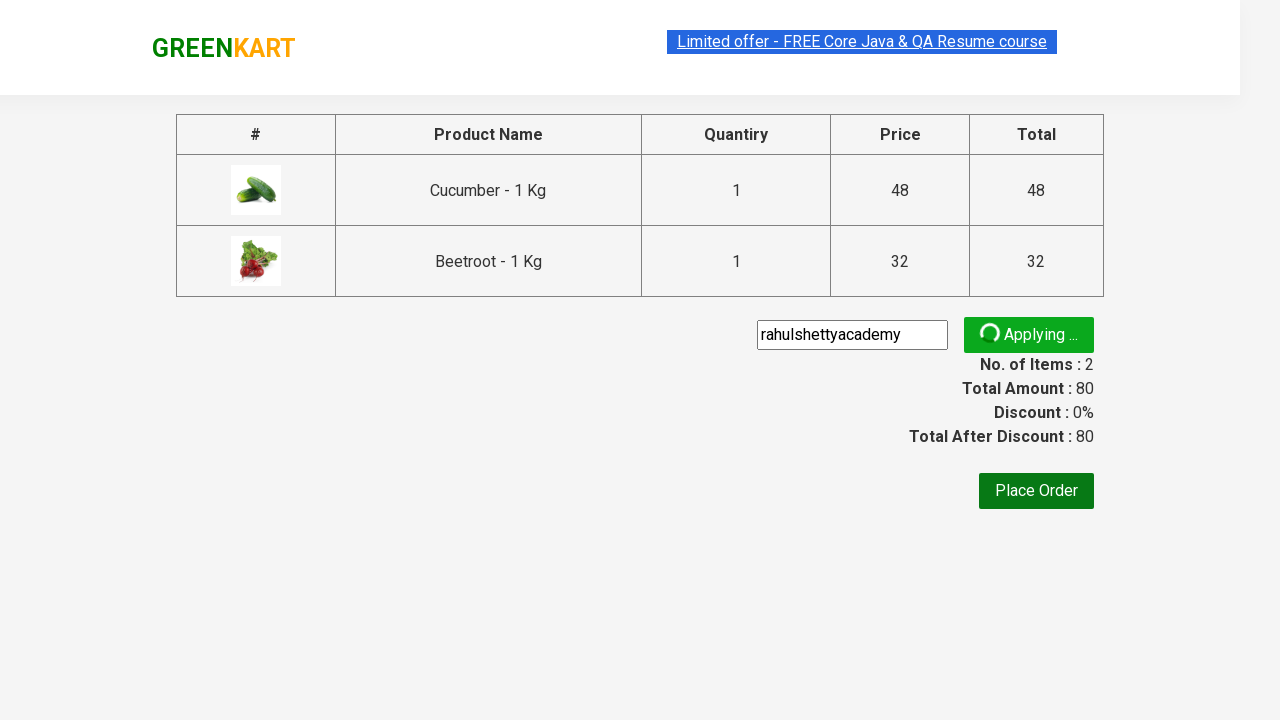

Promo code application confirmation message appeared
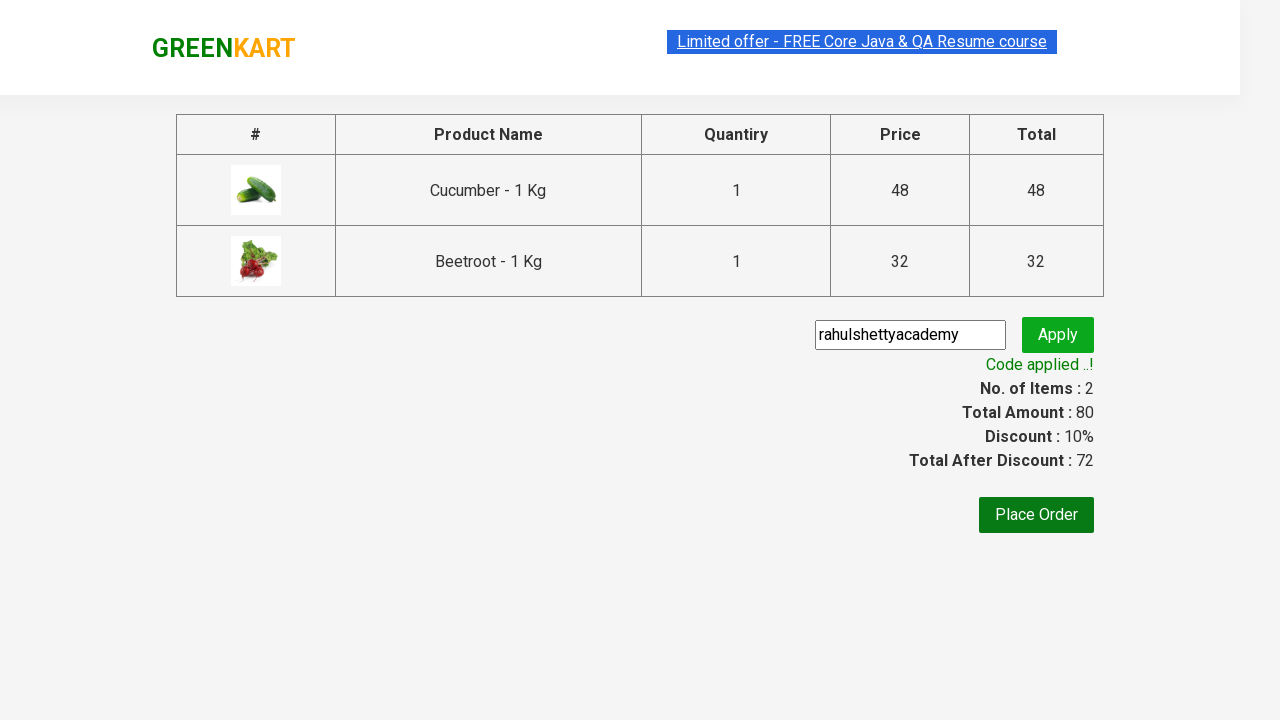

Clicked 'Place Order' button to complete checkout at (1036, 515) on button:has-text('Place Order')
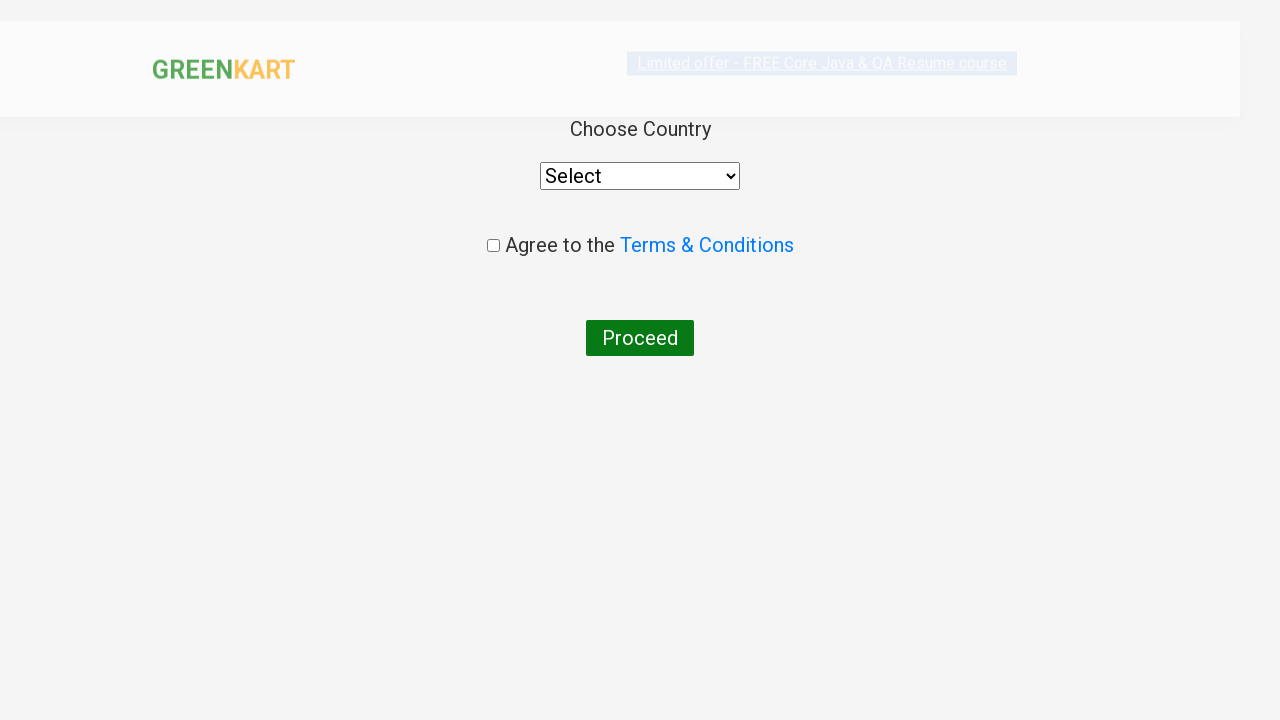

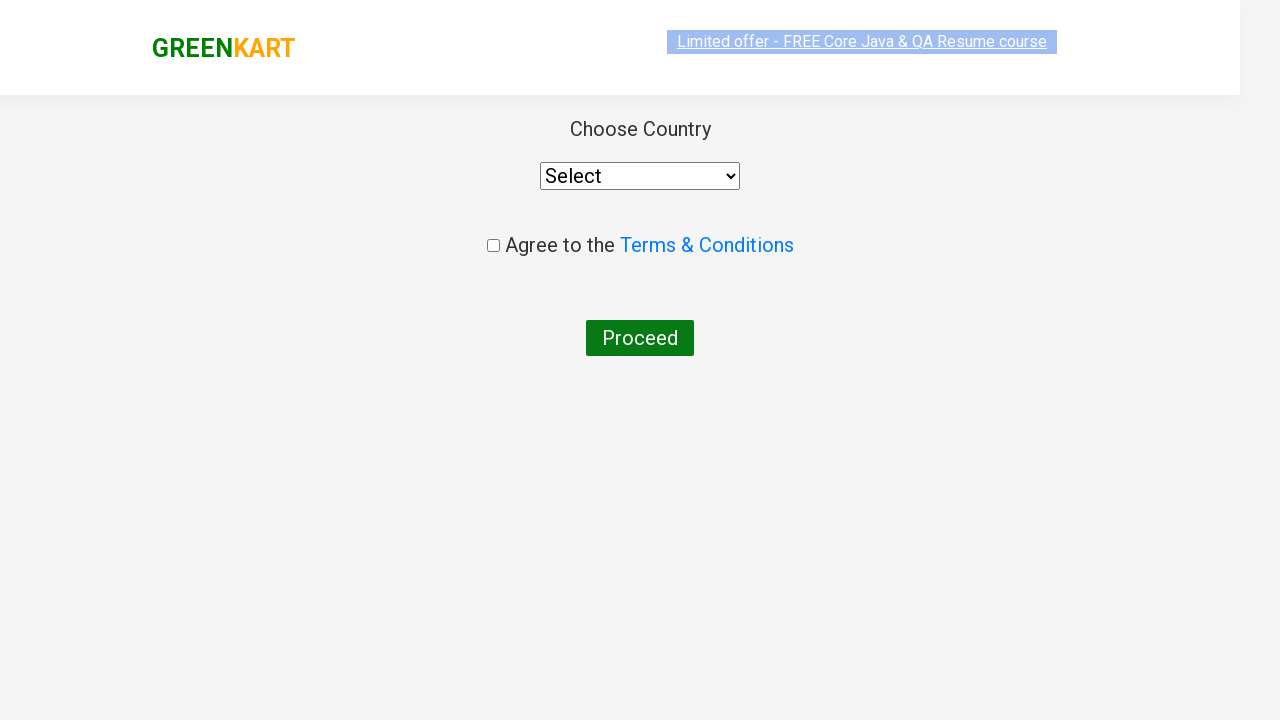